Tests page refresh using history.go(0) by entering text and verifying it's cleared after refresh

Starting URL: https://www.selenium.dev/selenium/web/single_text_input.html

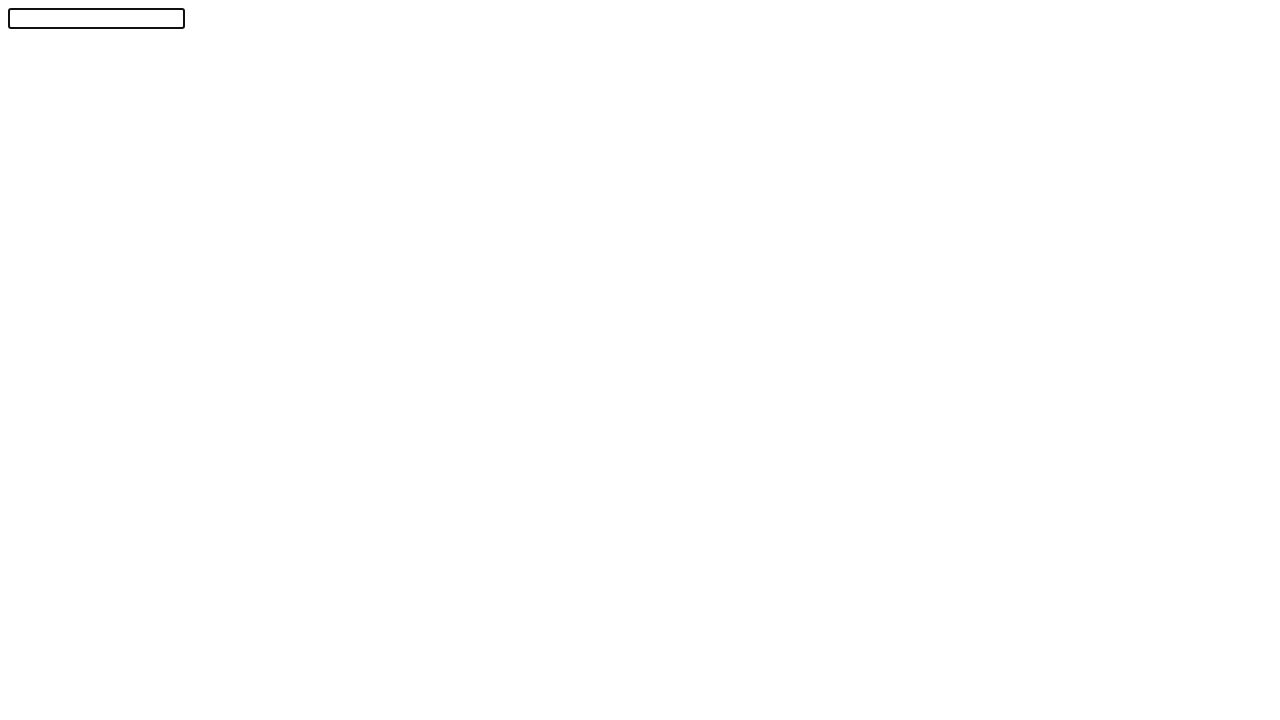

Entered 'Automation!' text into the input field on #textInput
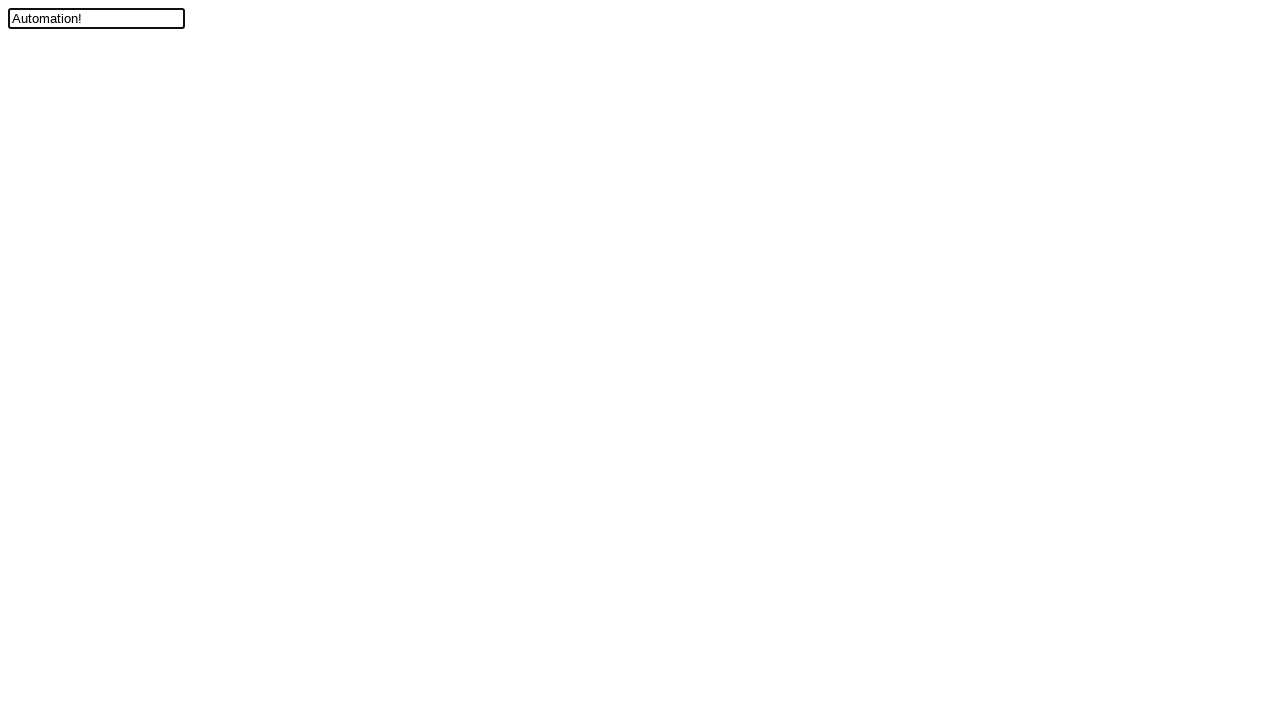

Refreshed page using history.go(0)
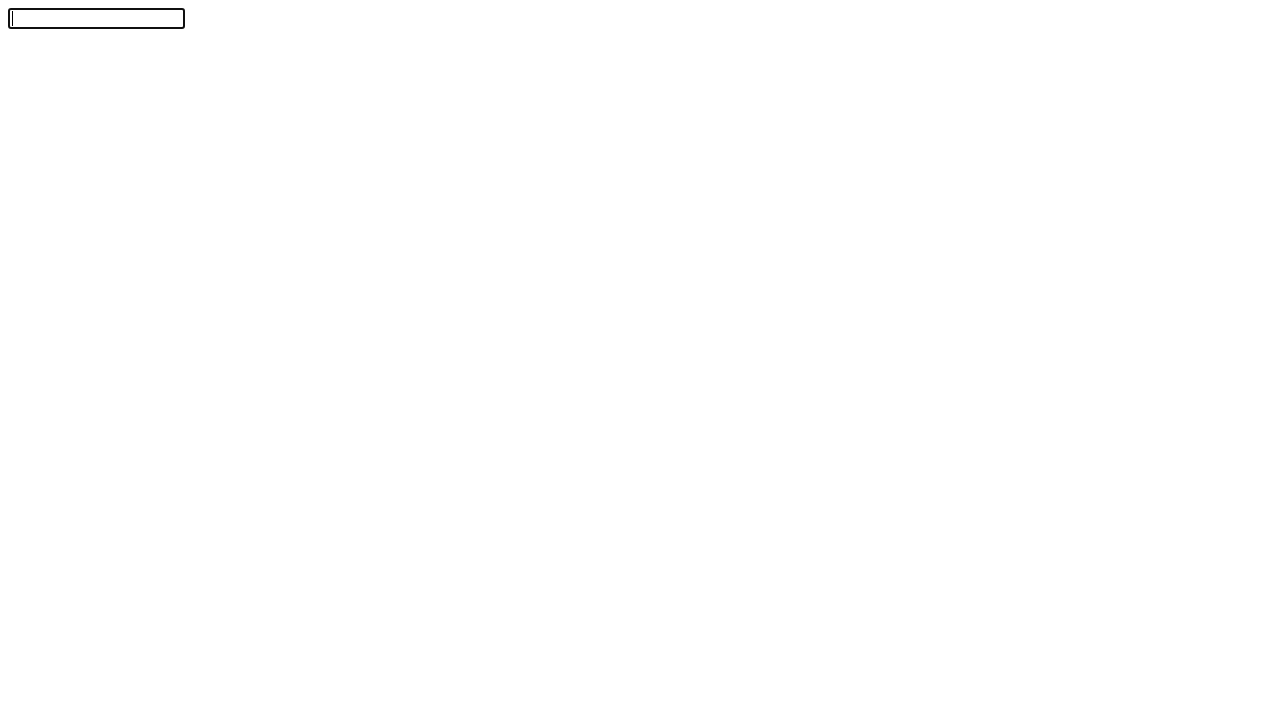

Waited for page to finish loading after refresh
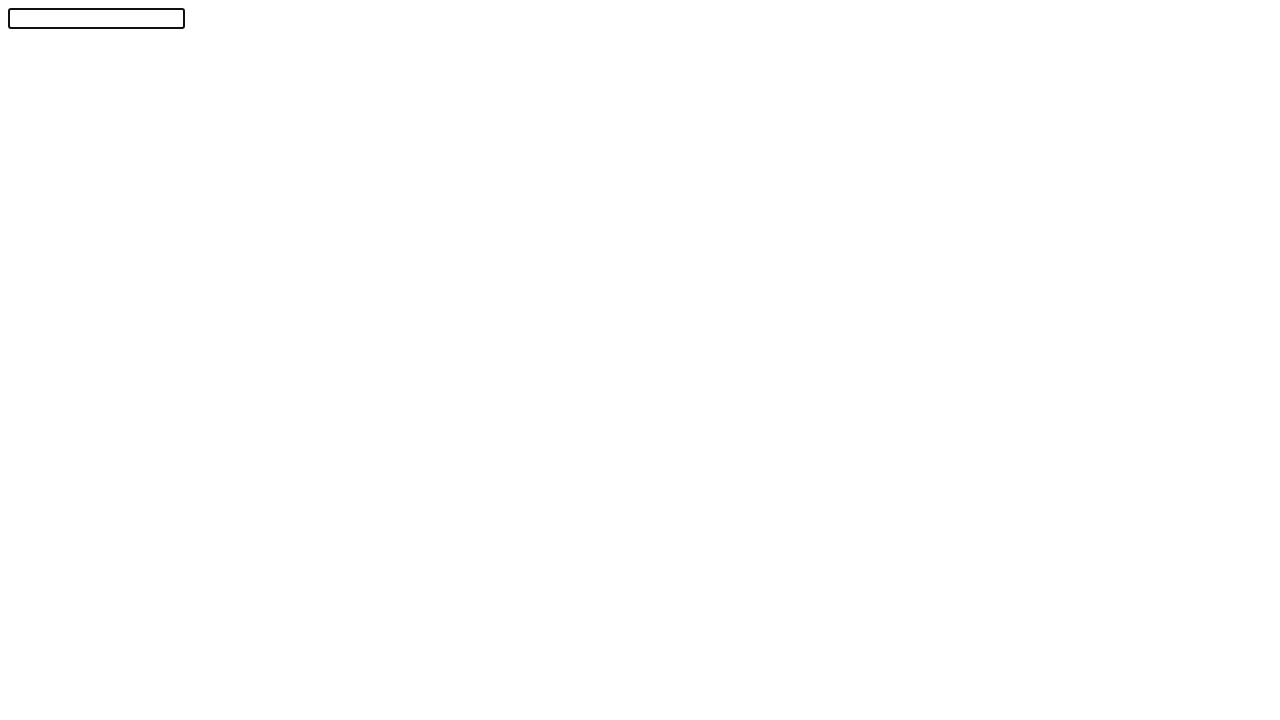

Located the text input element
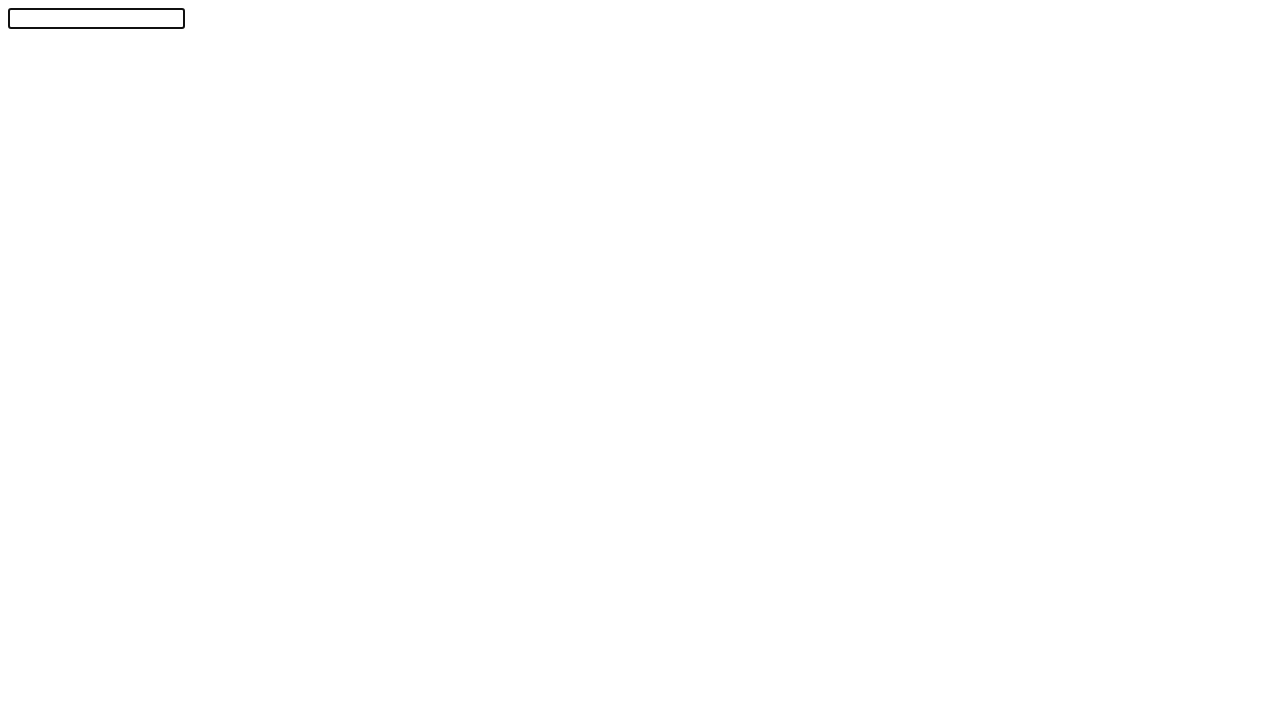

Verified input element is visible and text has been cleared after refresh
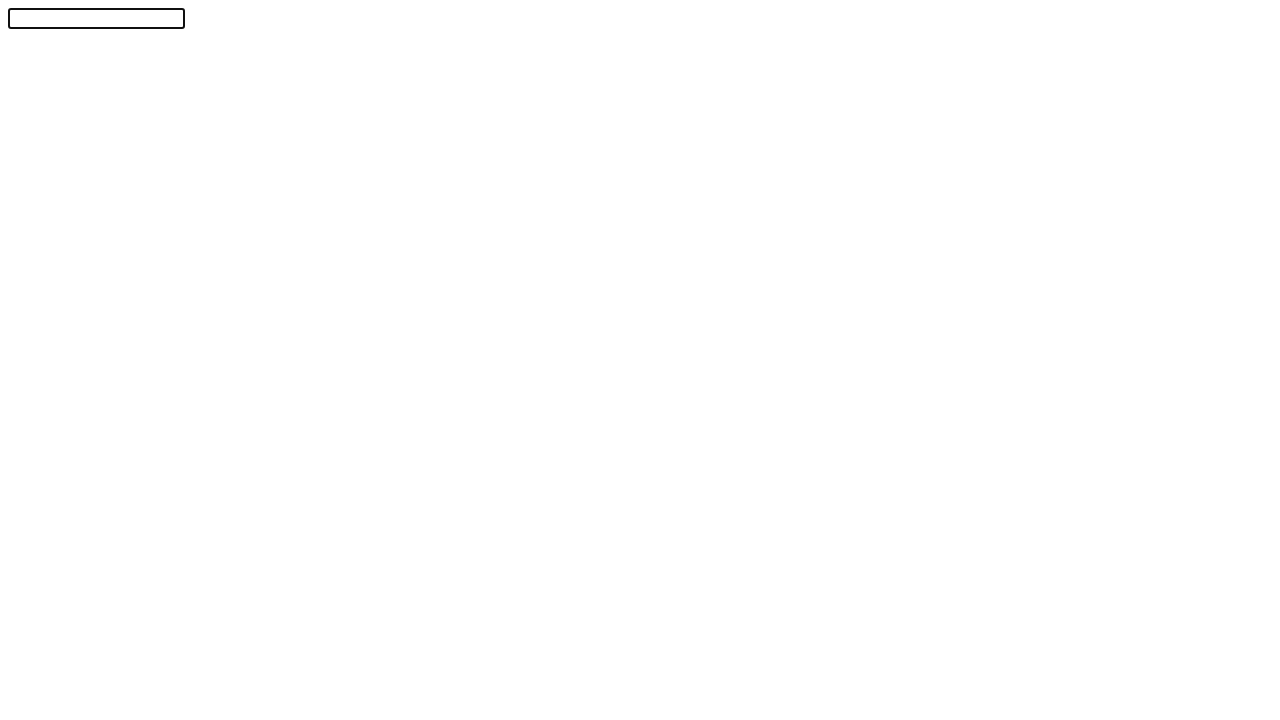

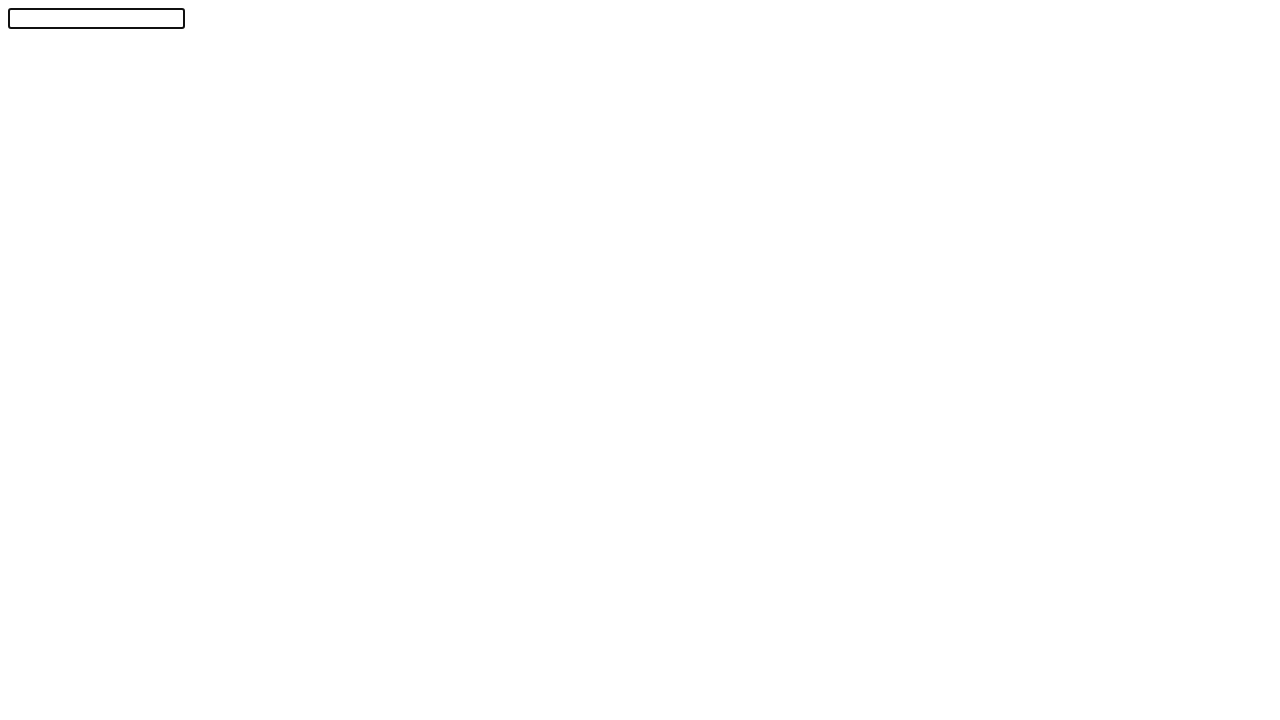